Tests a dropdown practice page by verifying the enabled state and style attributes of form elements, specifically checking if date-related elements are properly enabled or disabled.

Starting URL: https://rahulshettyacademy.com/dropdownsPractise/

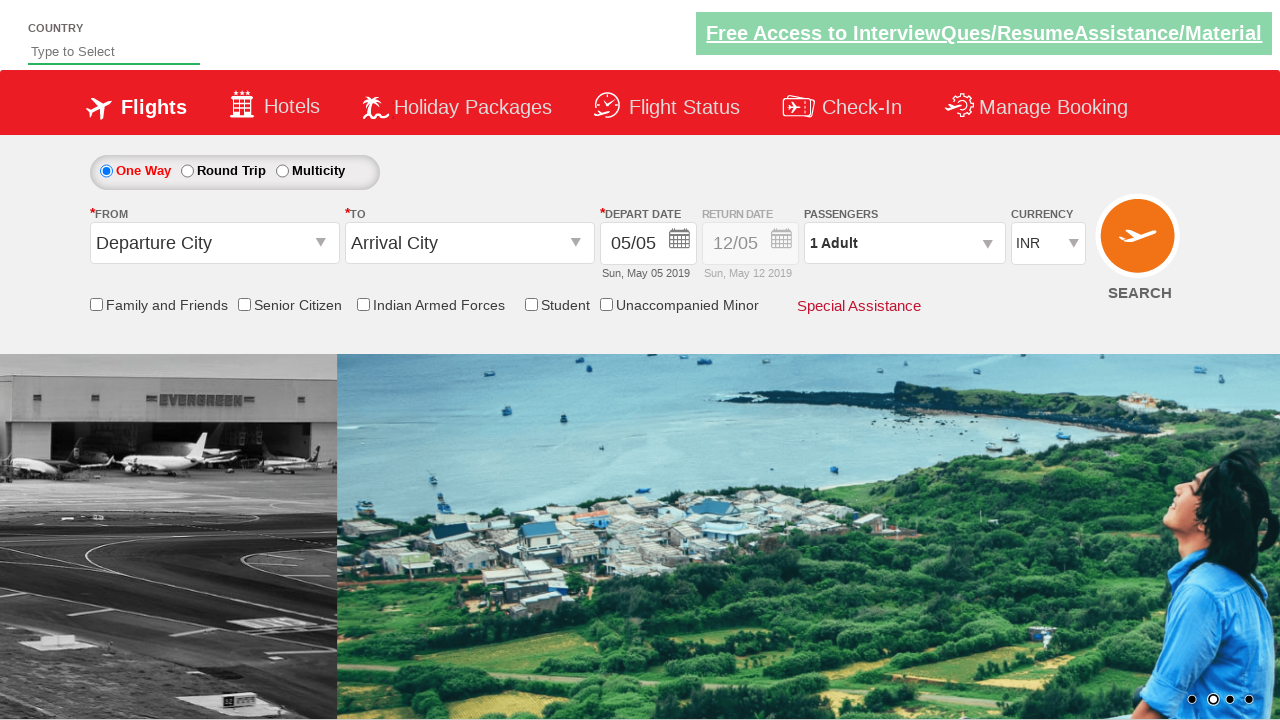

Located date element with ID ctl00_mainContent_view_date2
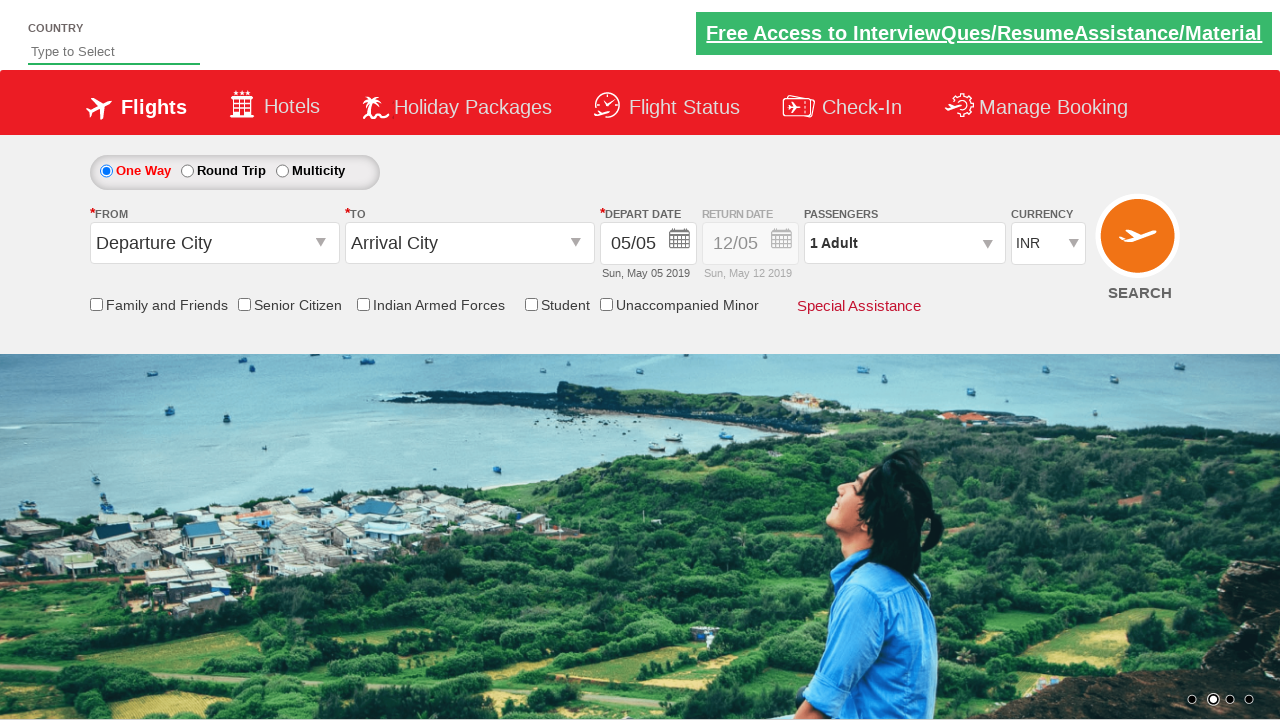

Checked if date element is enabled: False
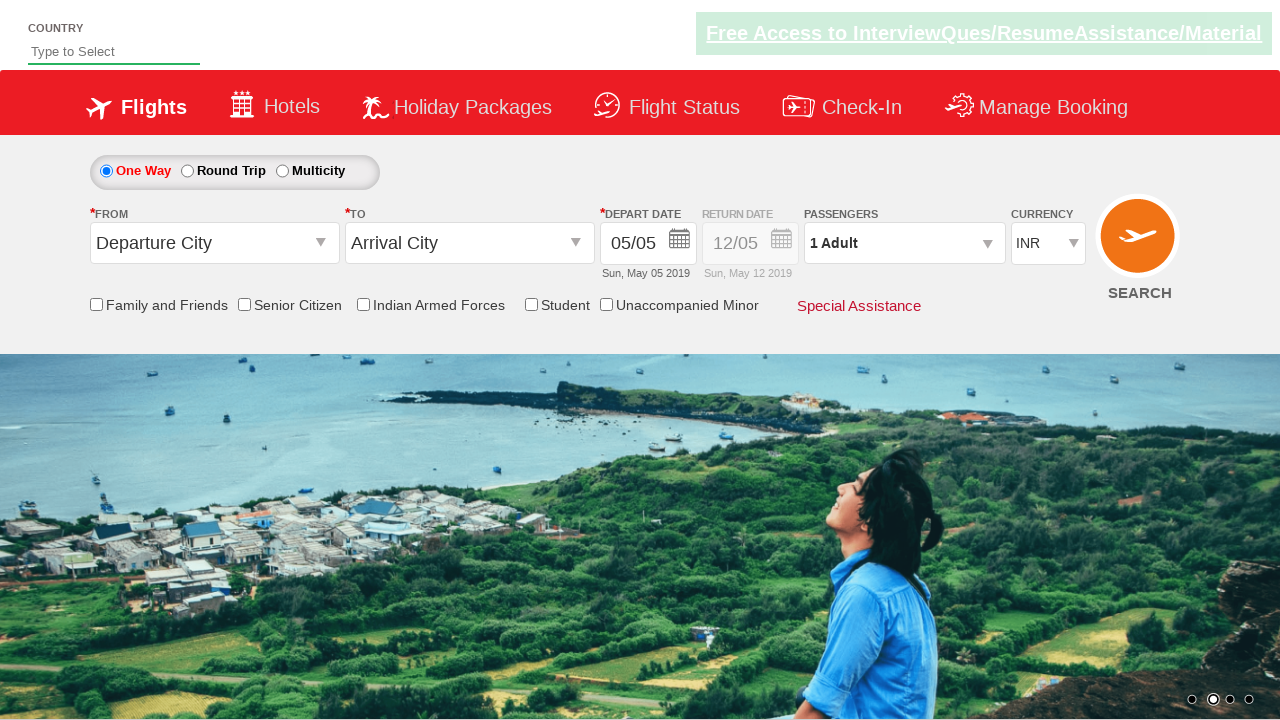

Retrieved style attribute of Div1 element: display: block; opacity: 0.5;
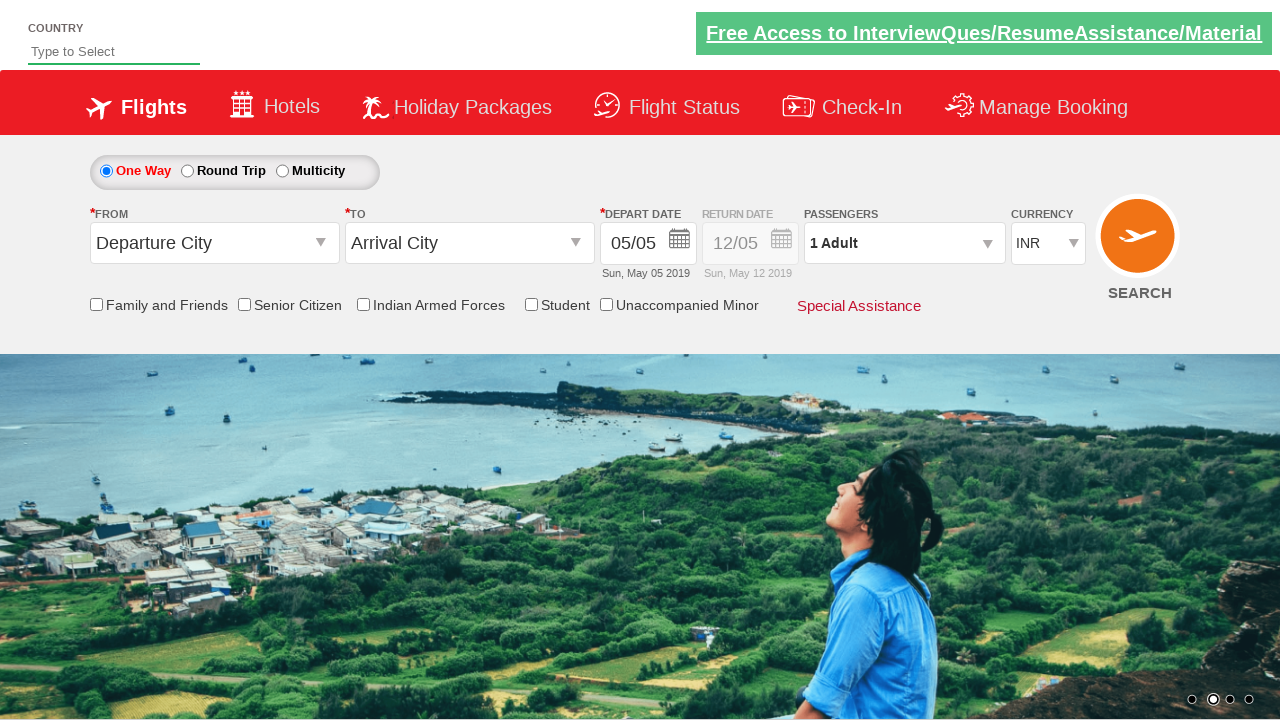

Div1 style does not contain '1', element state verification complete
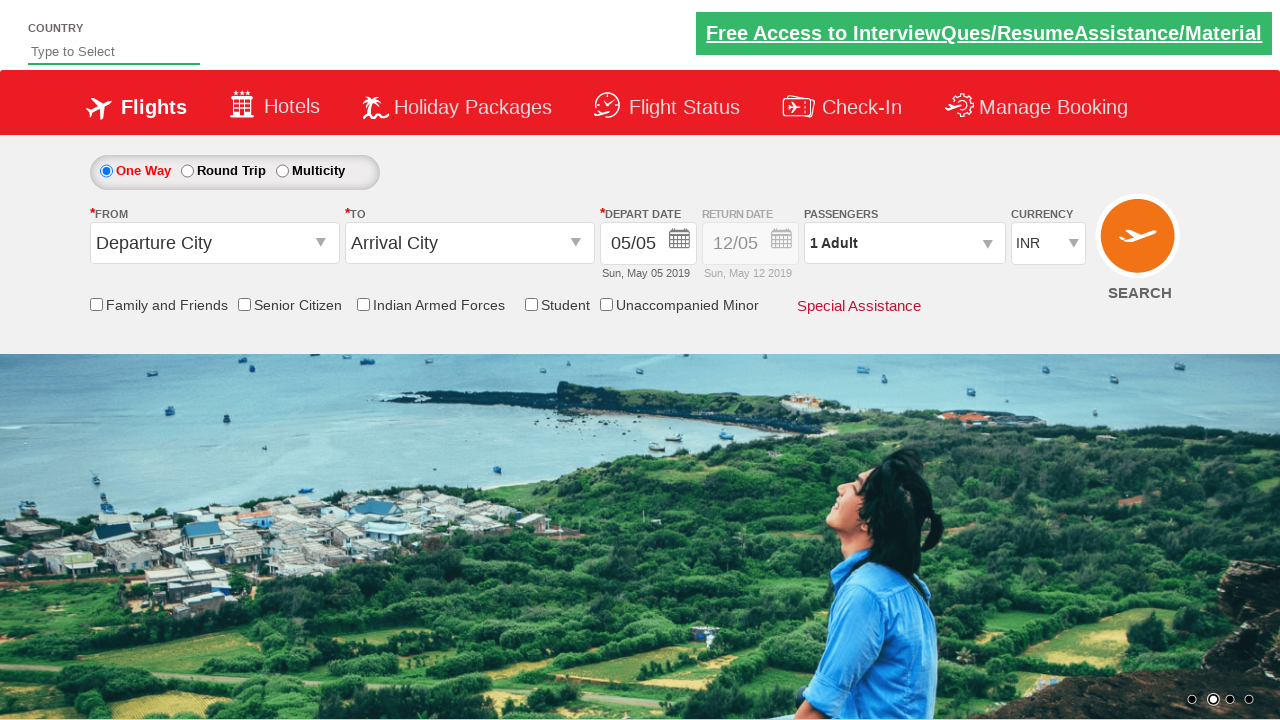

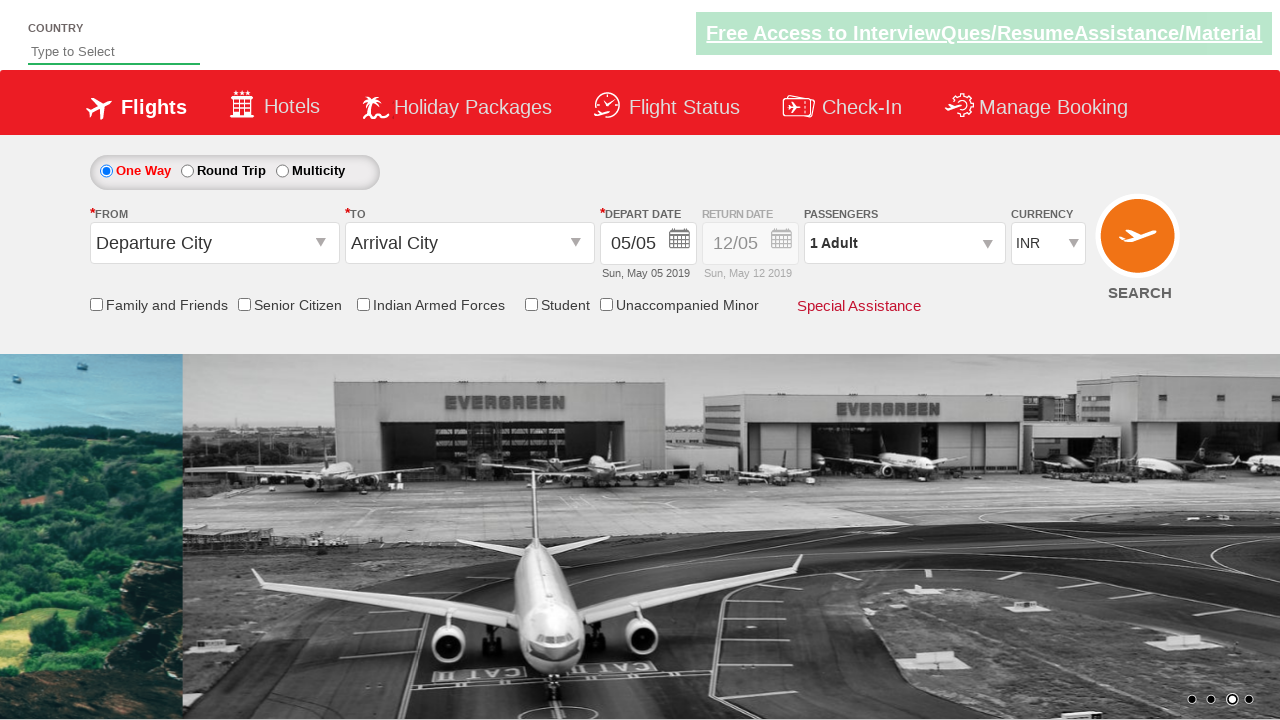